Tests registration form by filling required fields (first name, last name, email) and verifying successful registration message

Starting URL: http://suninjuly.github.io/registration1.html

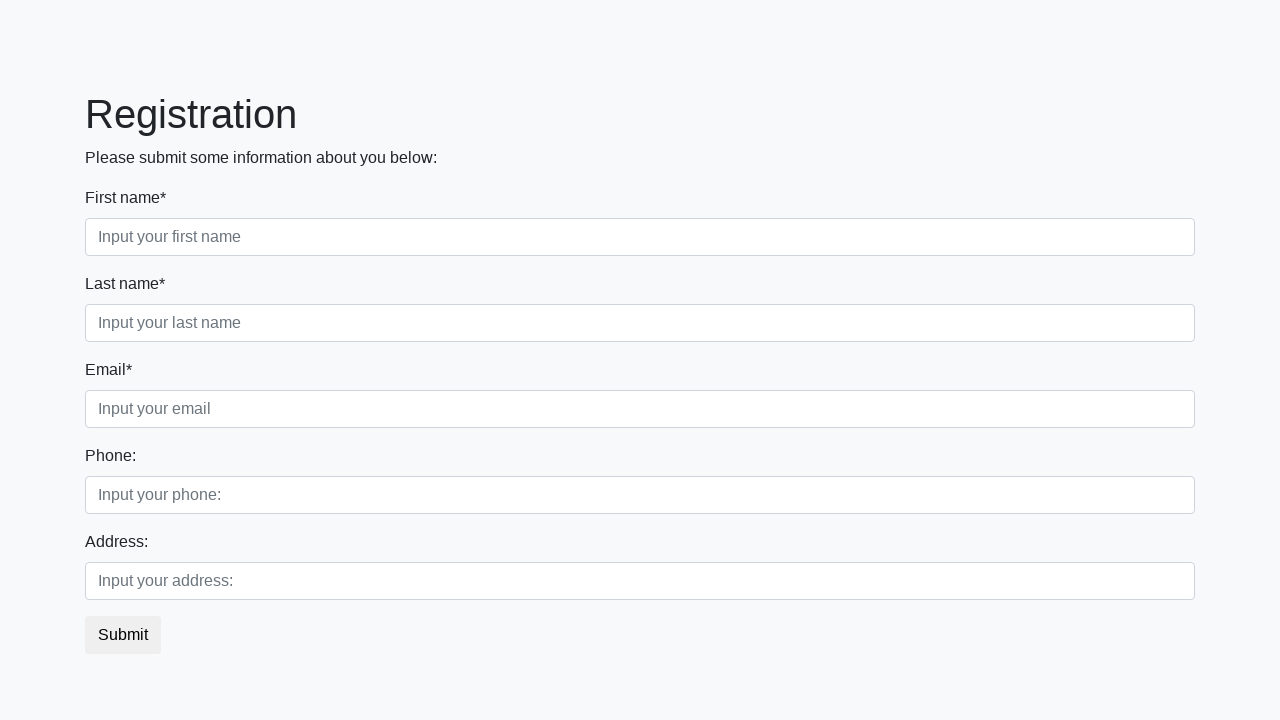

Filled first name field with 'Ivan' on input >> nth=0
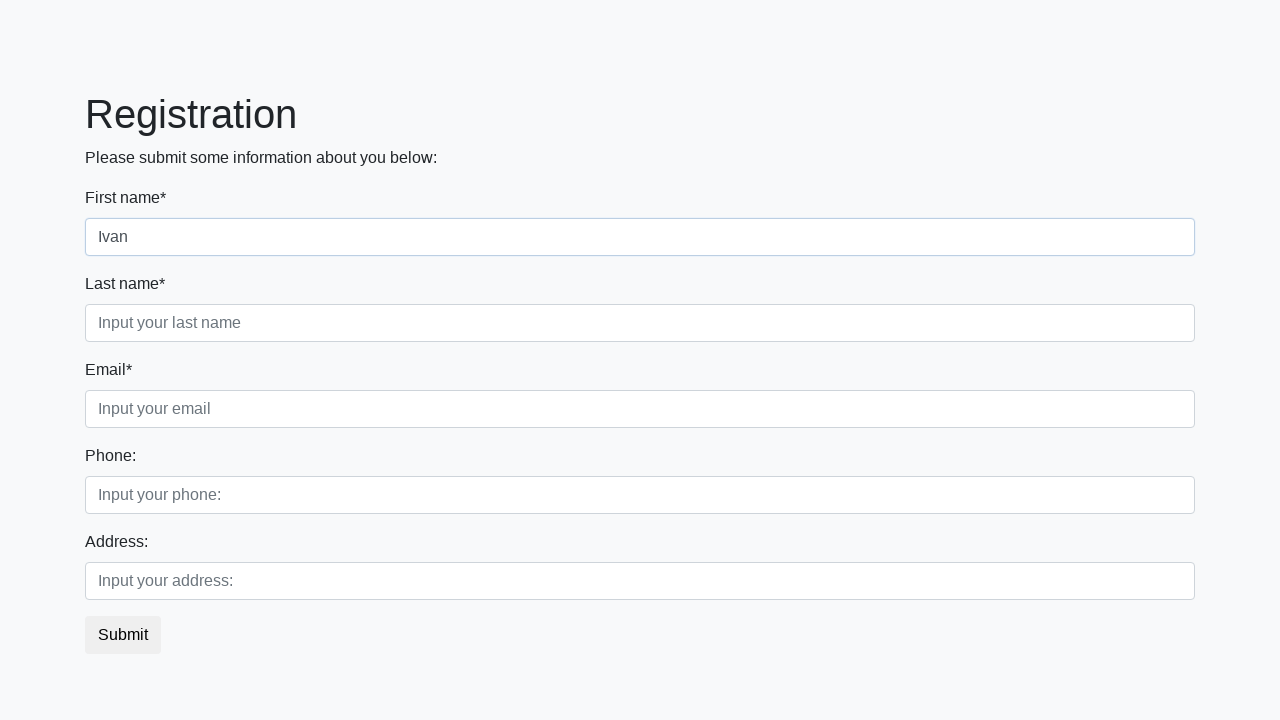

Filled last name field with 'Petrov' on input >> nth=1
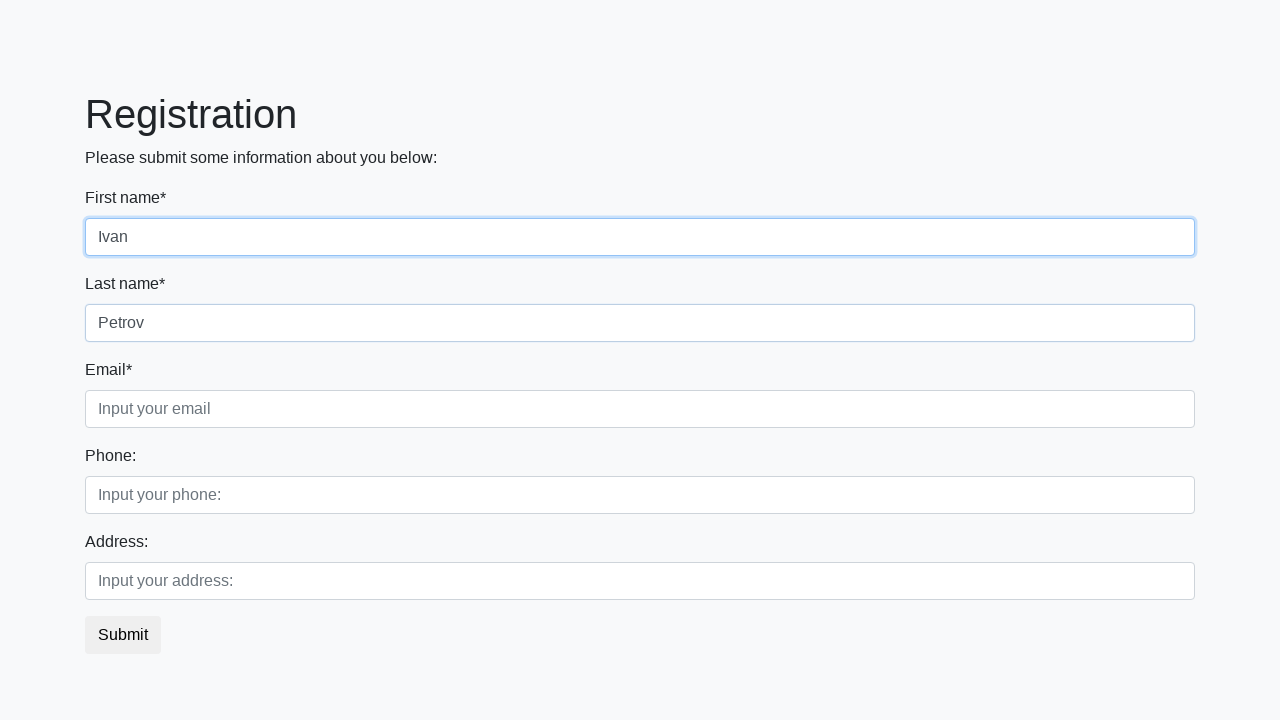

Filled email field with 'test@example.com' on input >> nth=2
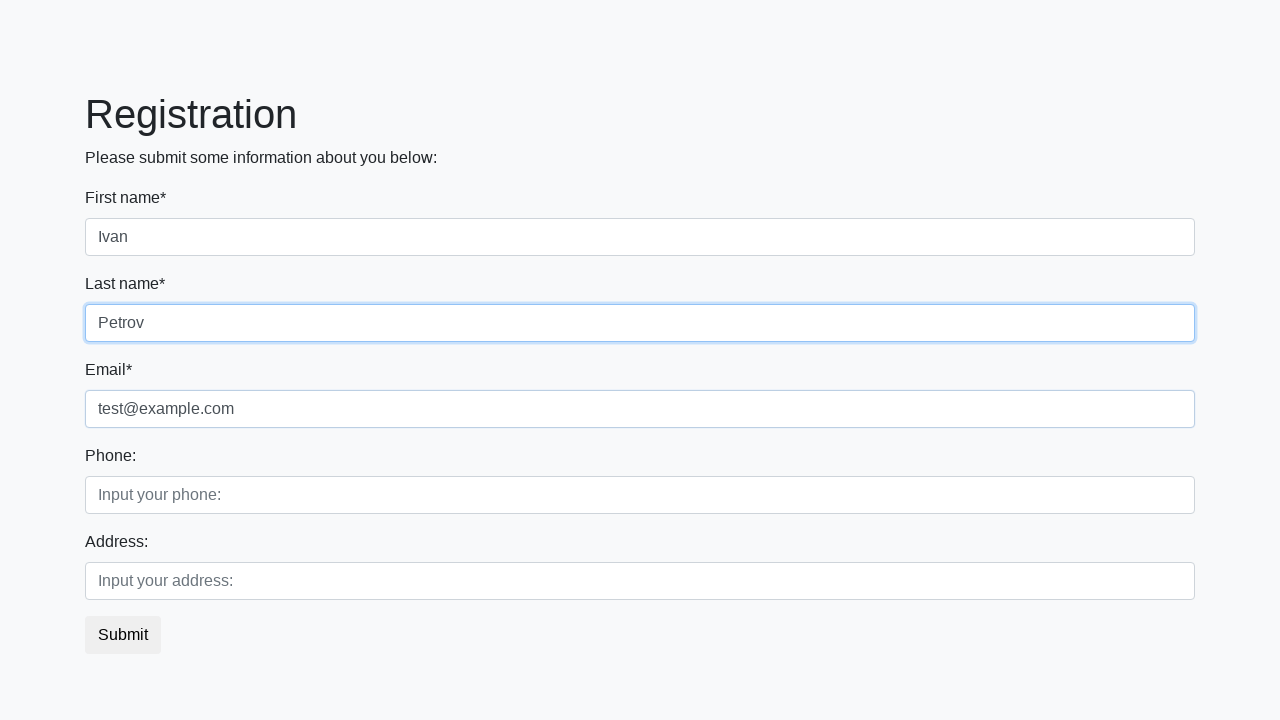

Clicked registration submit button at (123, 635) on button.btn
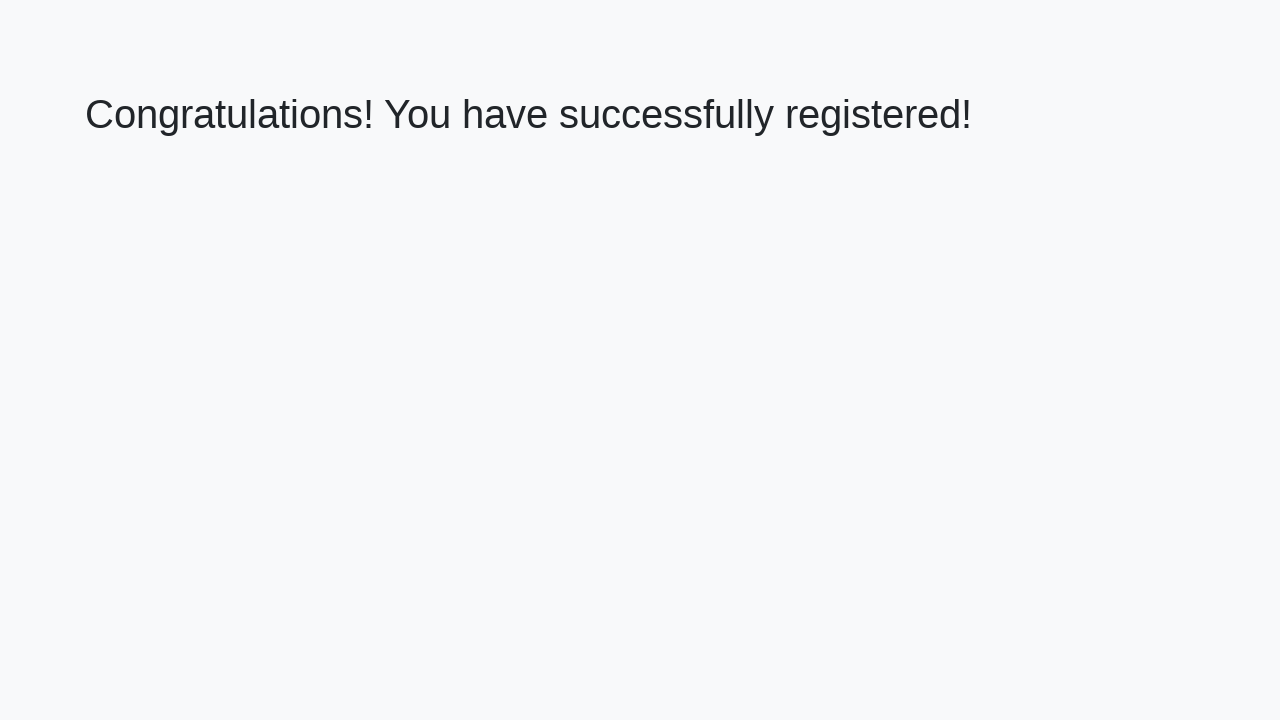

Registration success page loaded with h1 heading
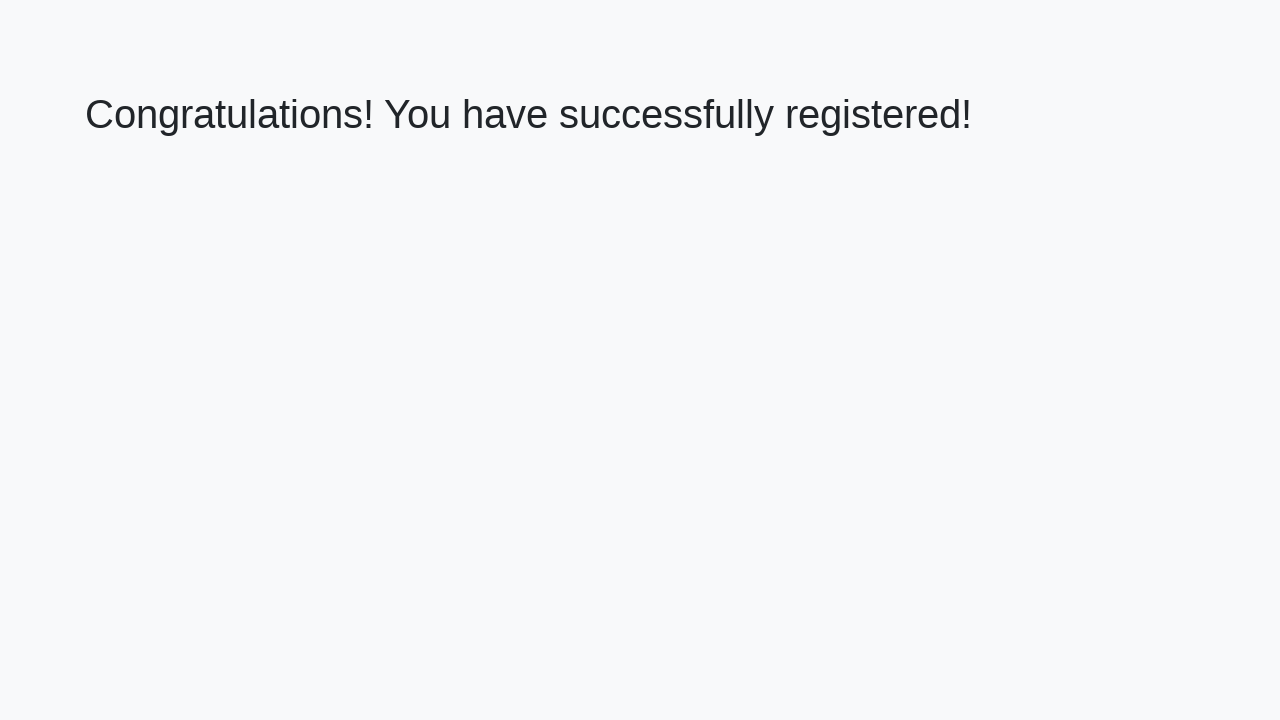

Retrieved success message: 'Congratulations! You have successfully registered!'
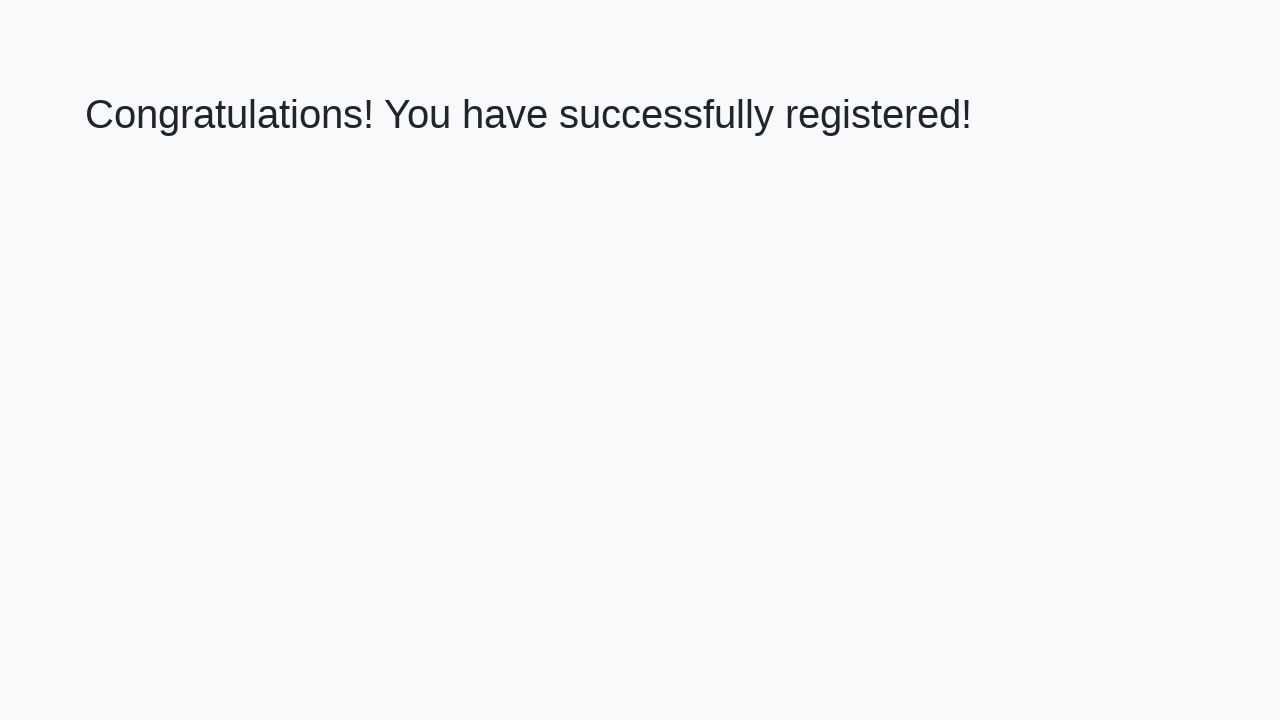

Verified registration success message matches expected text
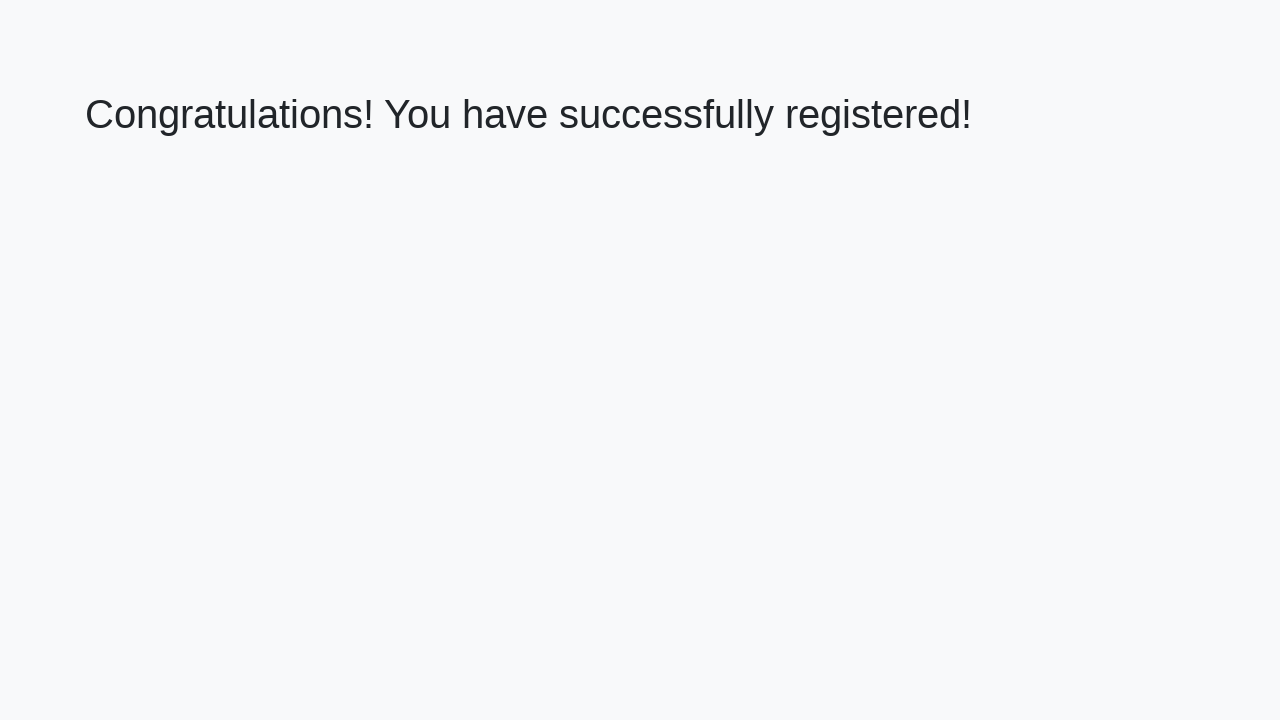

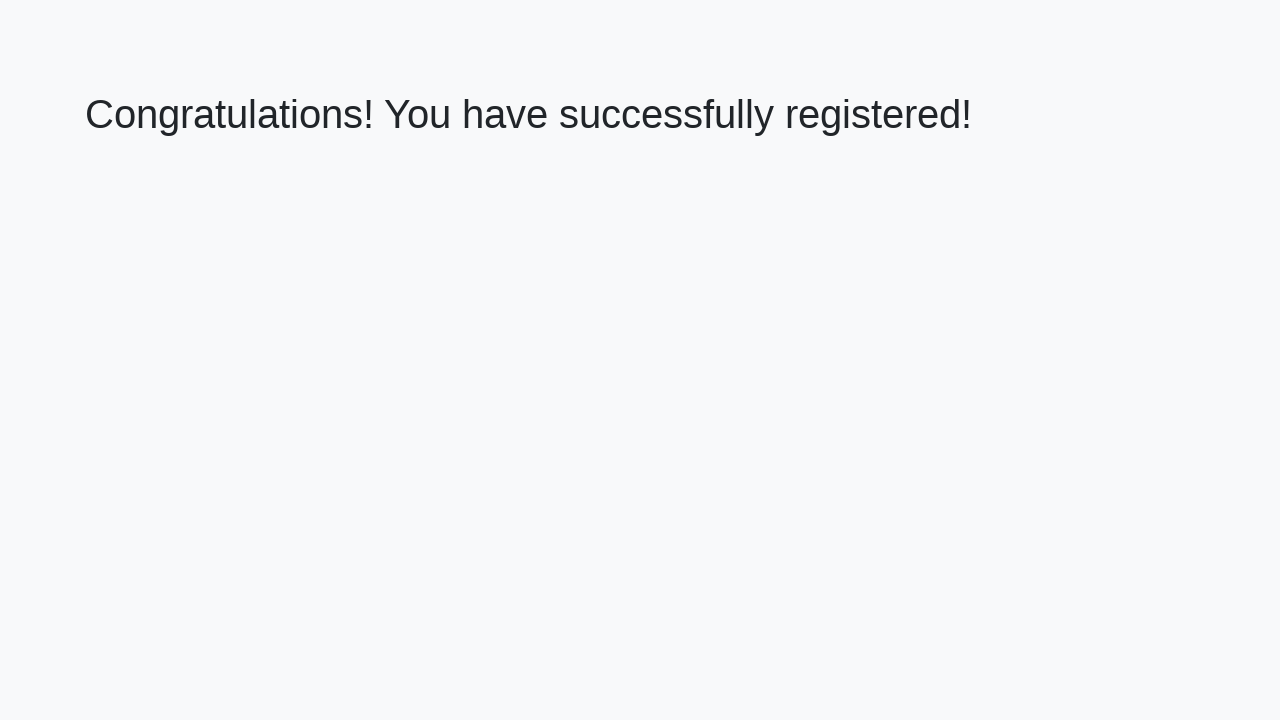